Tests that the swap button exchanges the content between original and modified text fields.

Starting URL: https://code-diff.dev.devtools.site

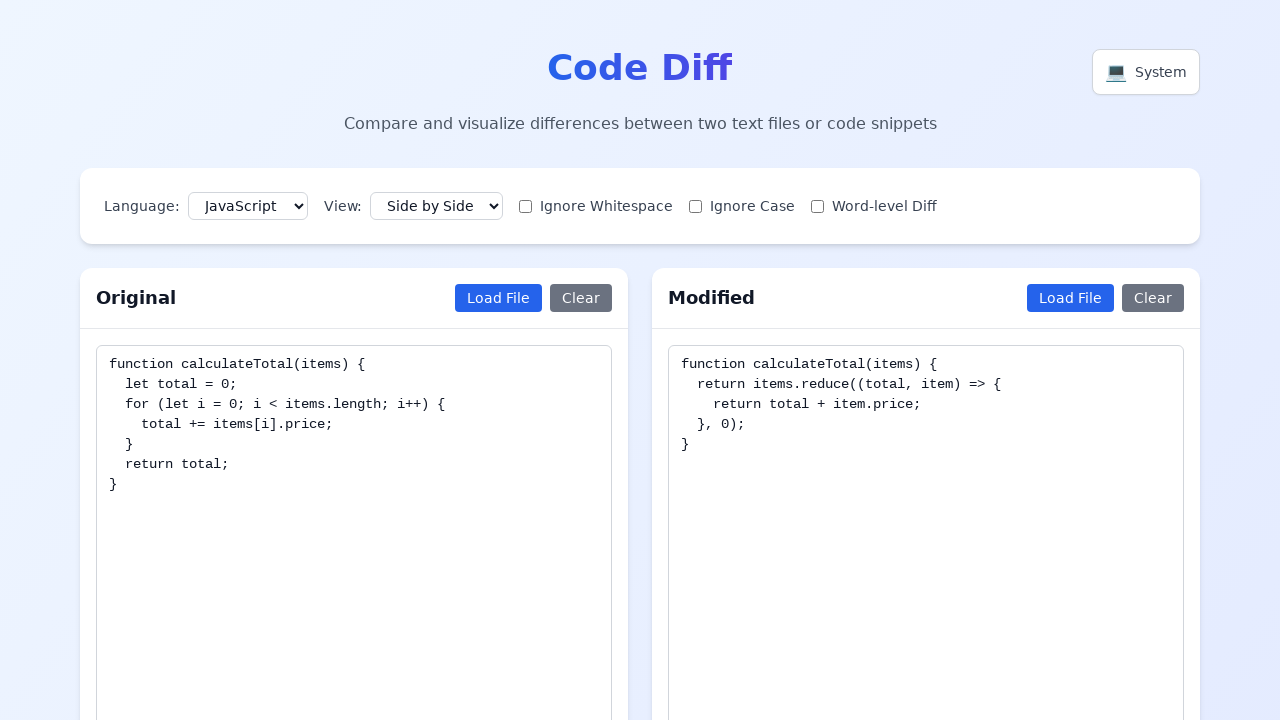

Waited 3 seconds for SPA to load
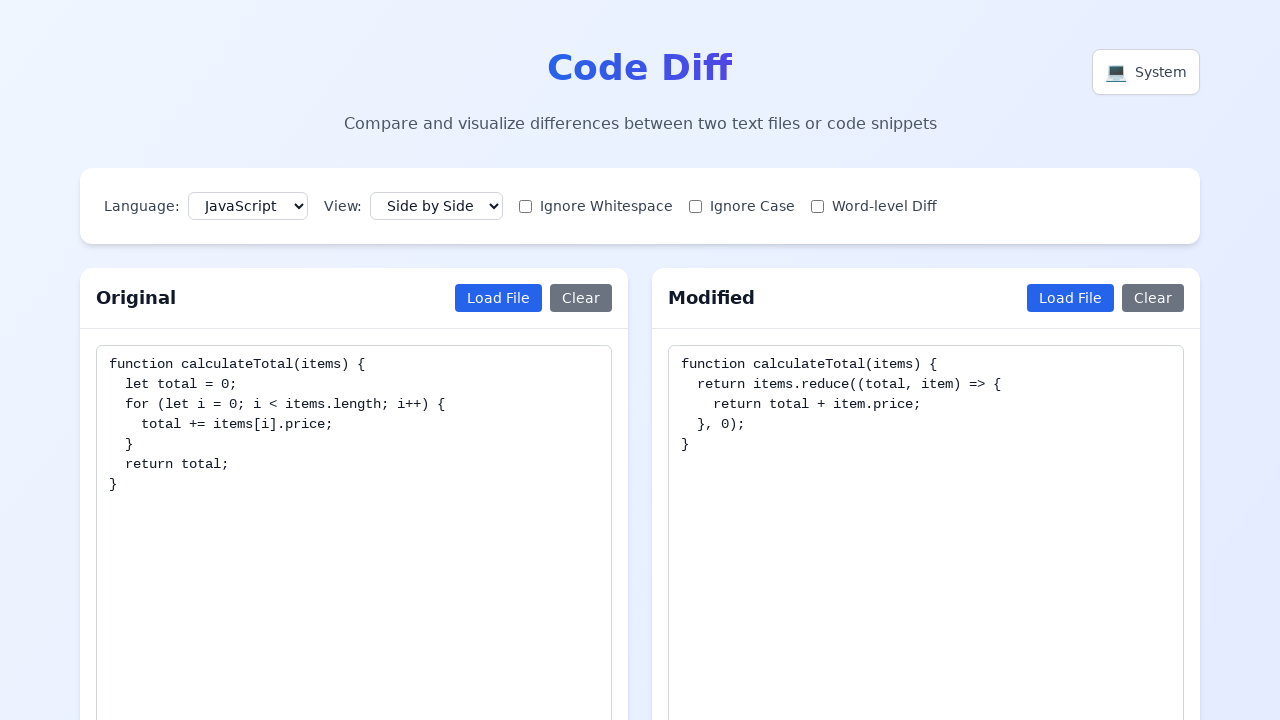

Selected unified view mode on #view-mode
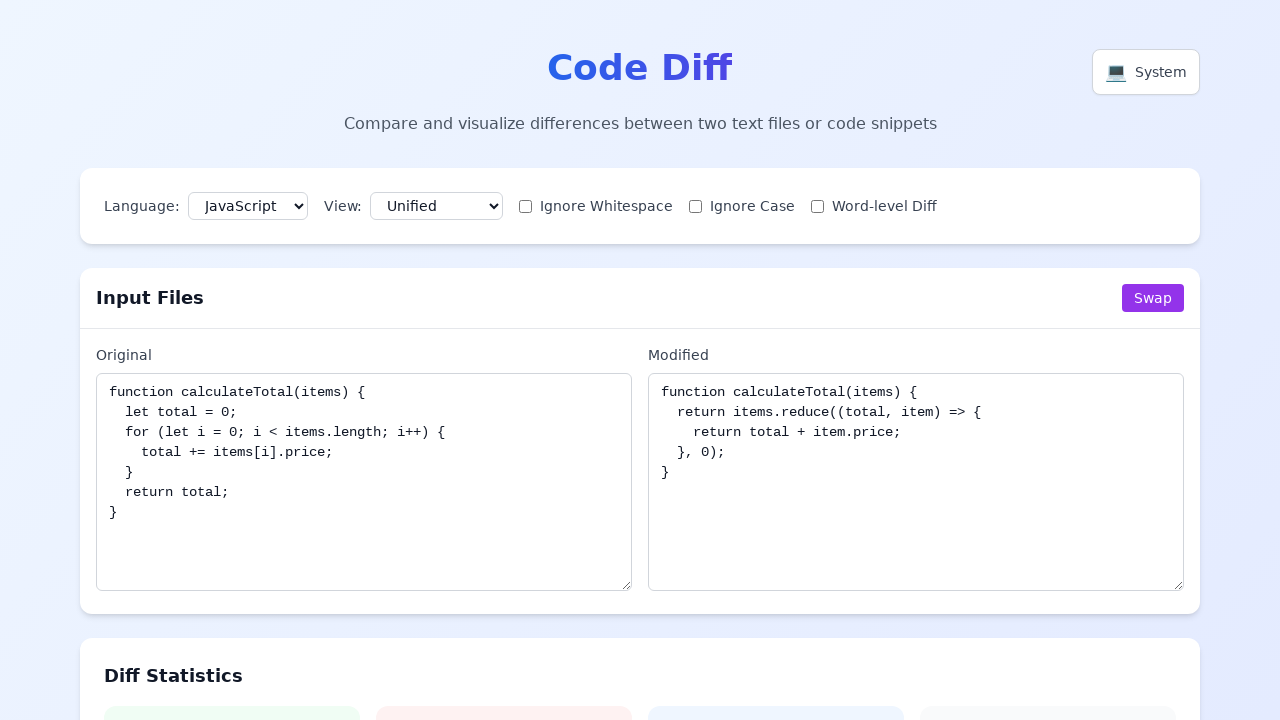

Waited 500ms for unified view to render
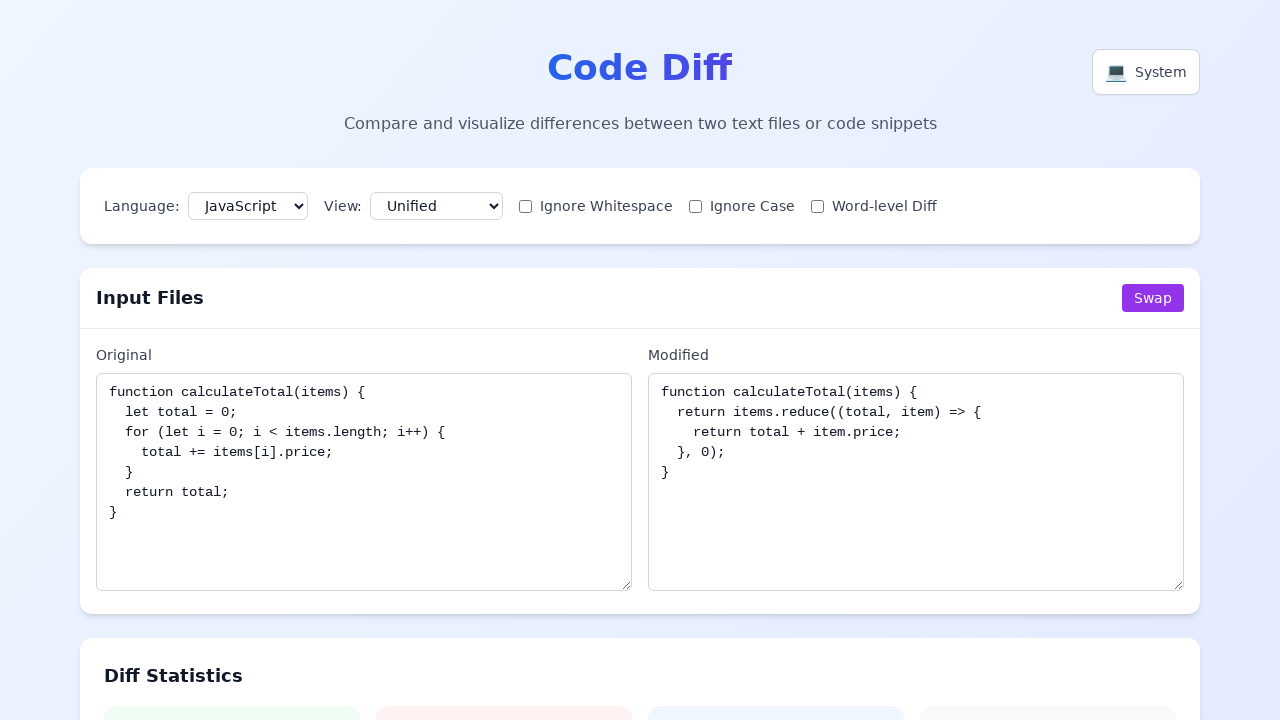

Filled original textarea with 'Original Text' on textarea[placeholder*="original"]
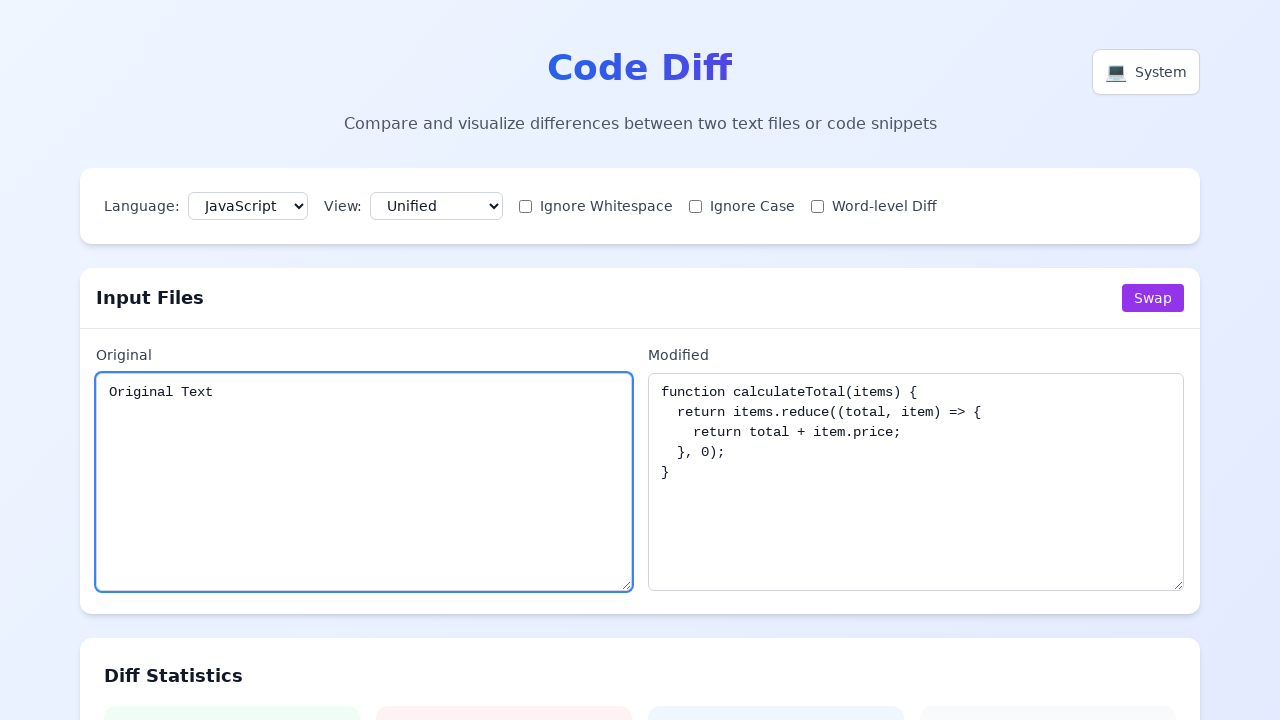

Filled modified textarea with 'Modified Text' on textarea[placeholder*="modified"]
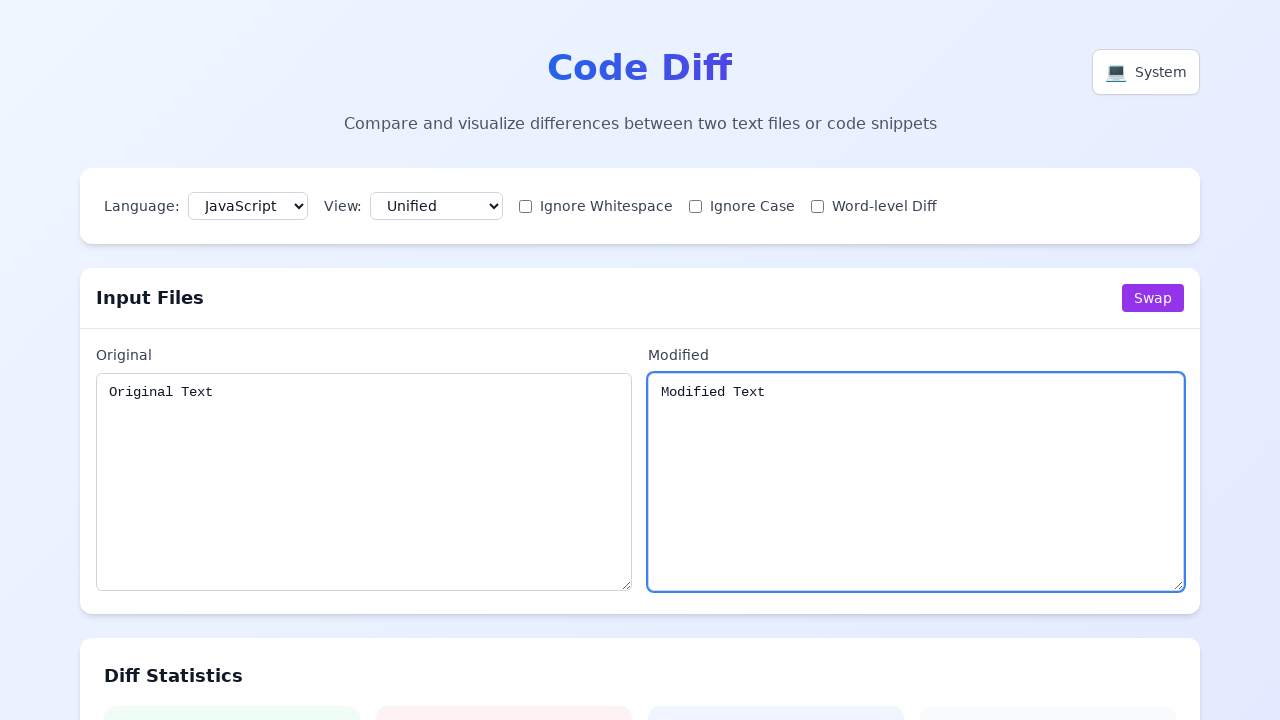

Clicked swap button at (1153, 298) on button:has-text("Swap")
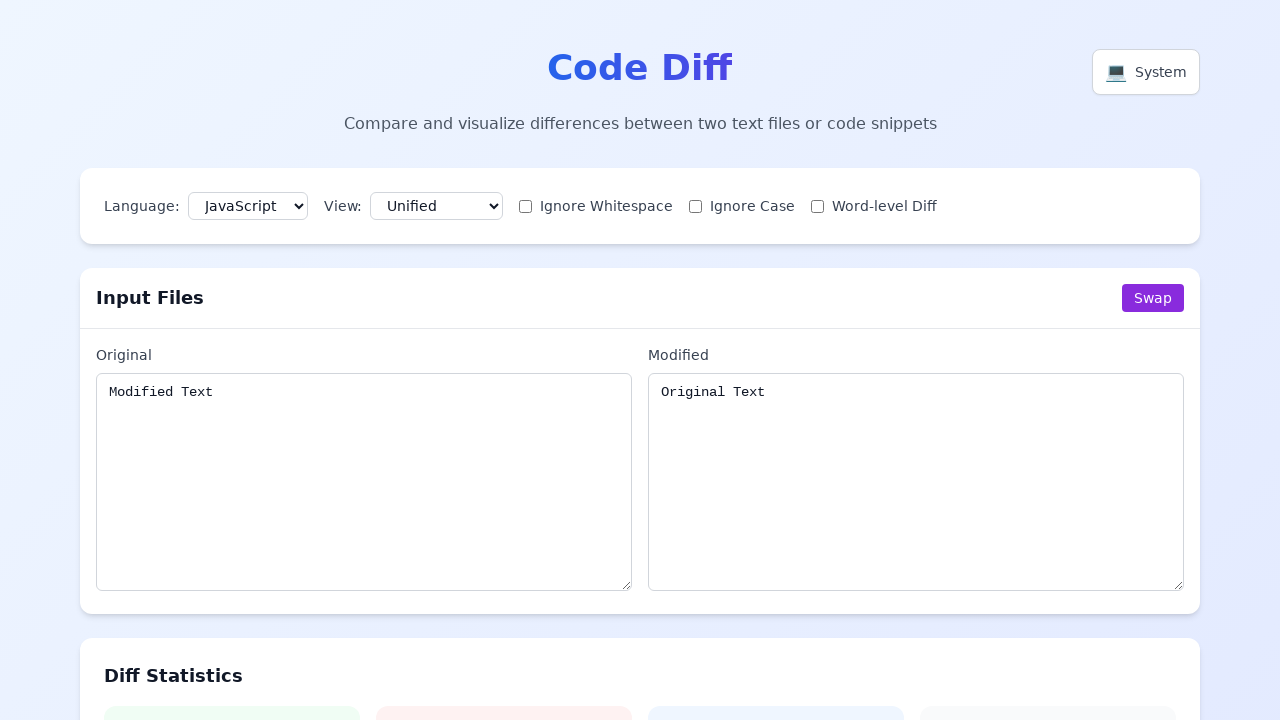

Waited 500ms for swap operation to complete
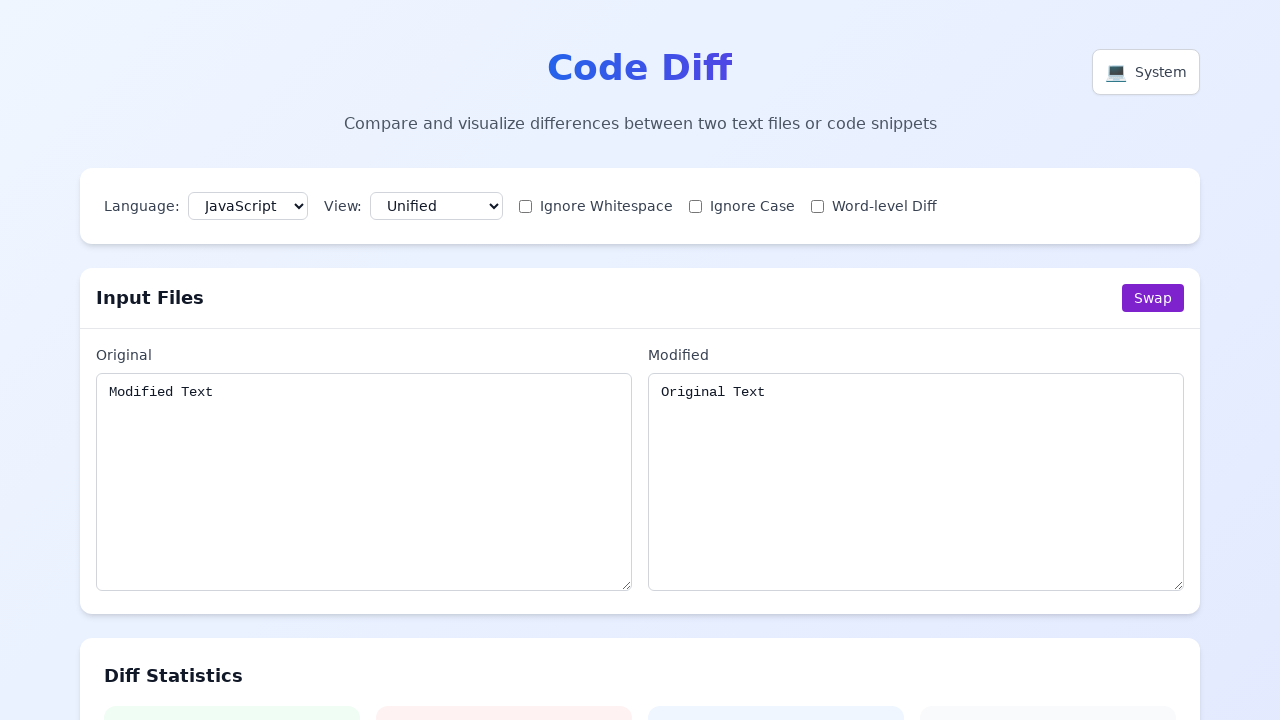

Located original textarea element
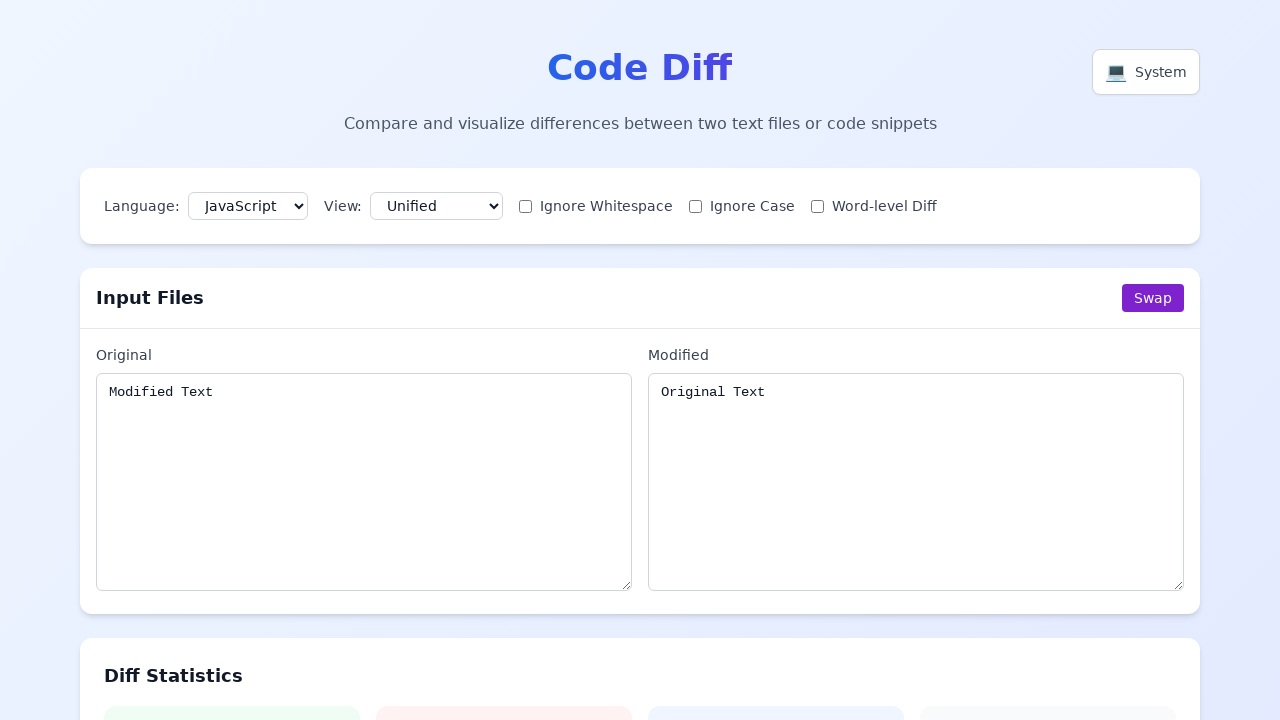

Located modified textarea element
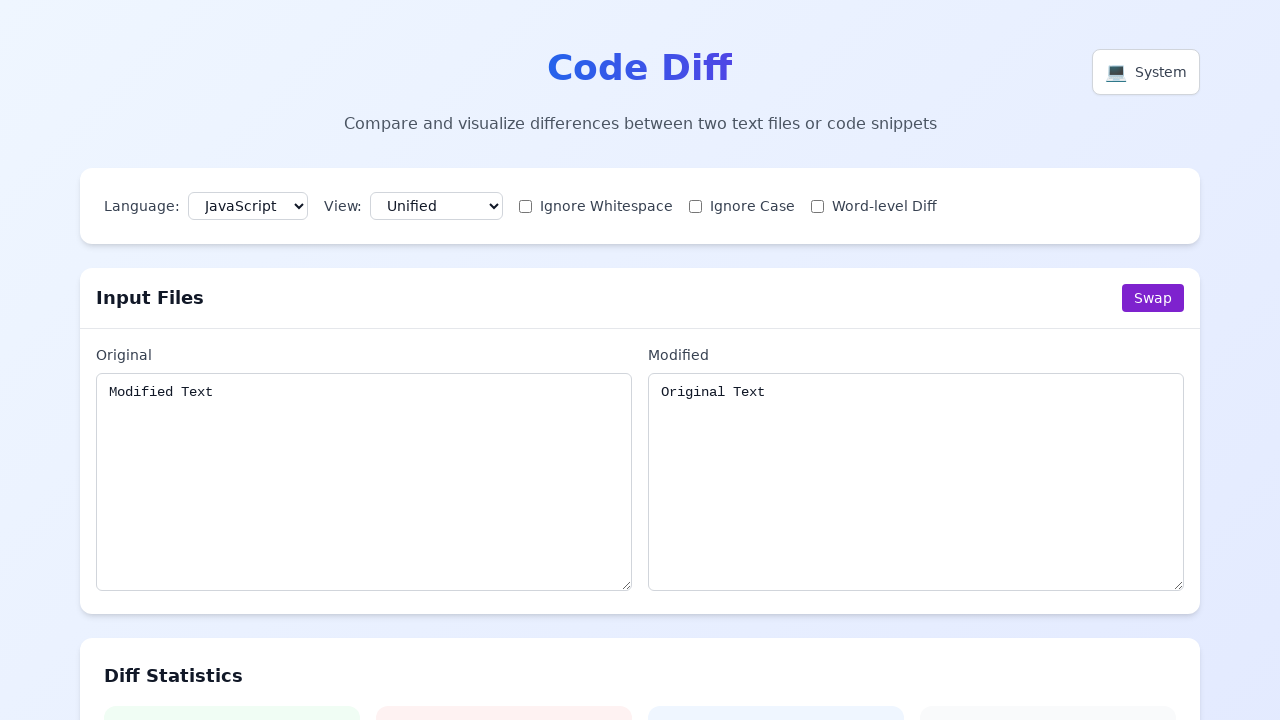

Asserted original textarea now contains 'Modified Text'
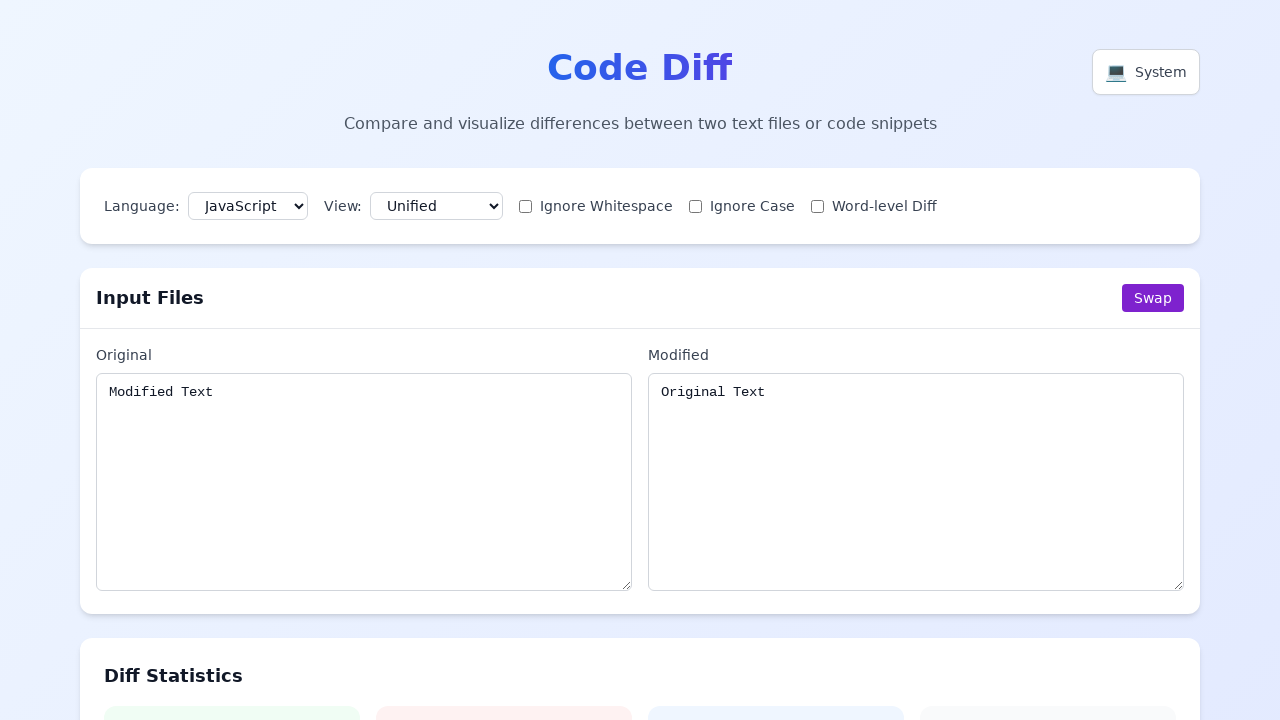

Asserted modified textarea now contains 'Original Text'
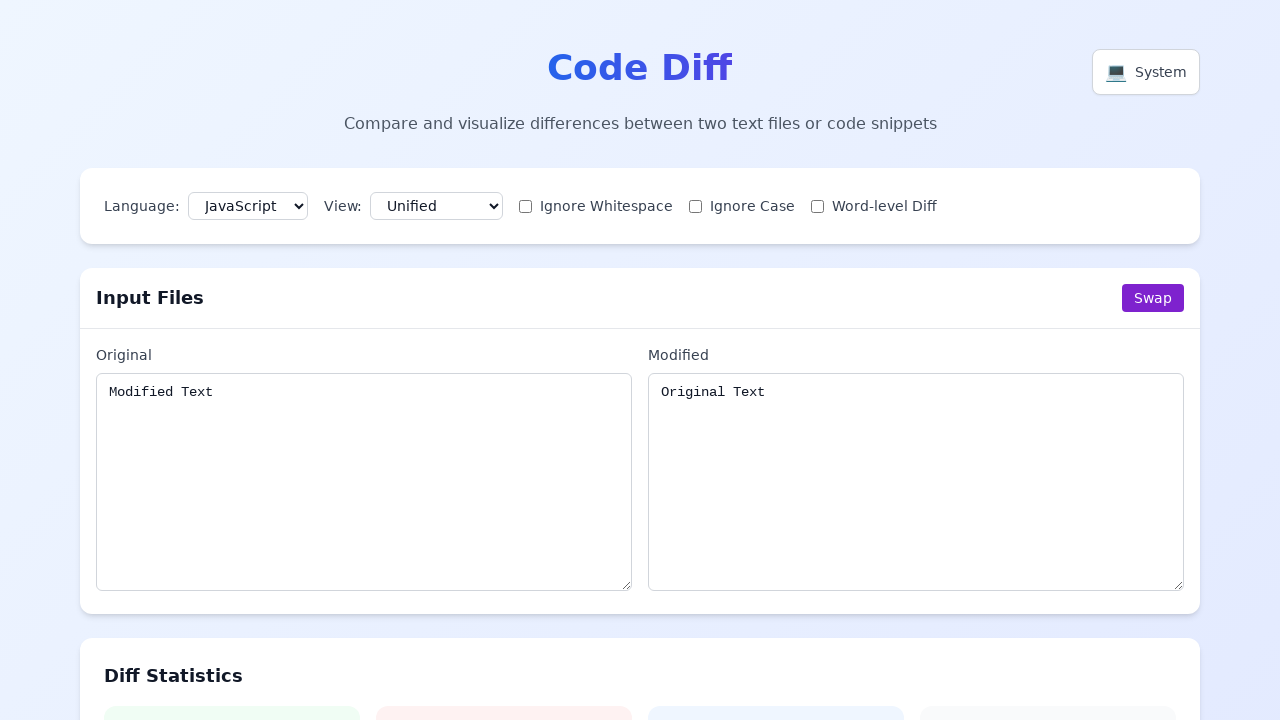

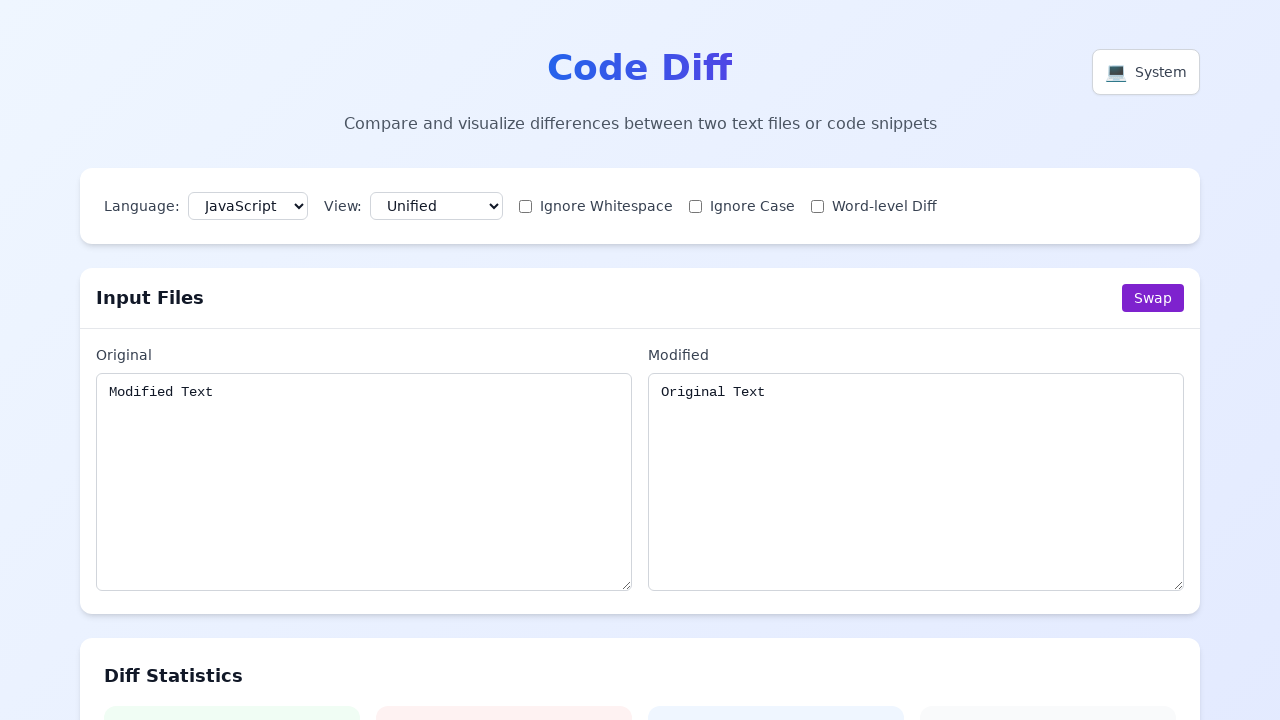